Verifies that the page title matches the expected InfoEscola title

Starting URL: https://www.infoescola.com/

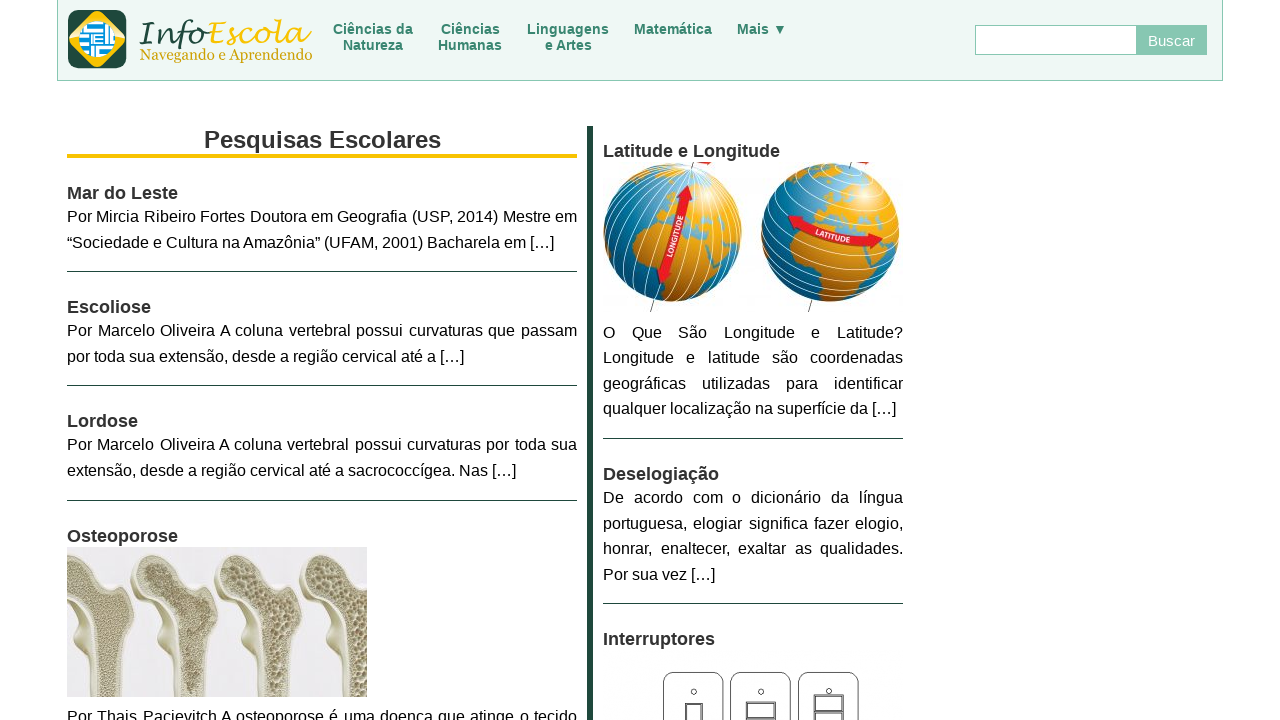

Navigated to InfoEscola homepage
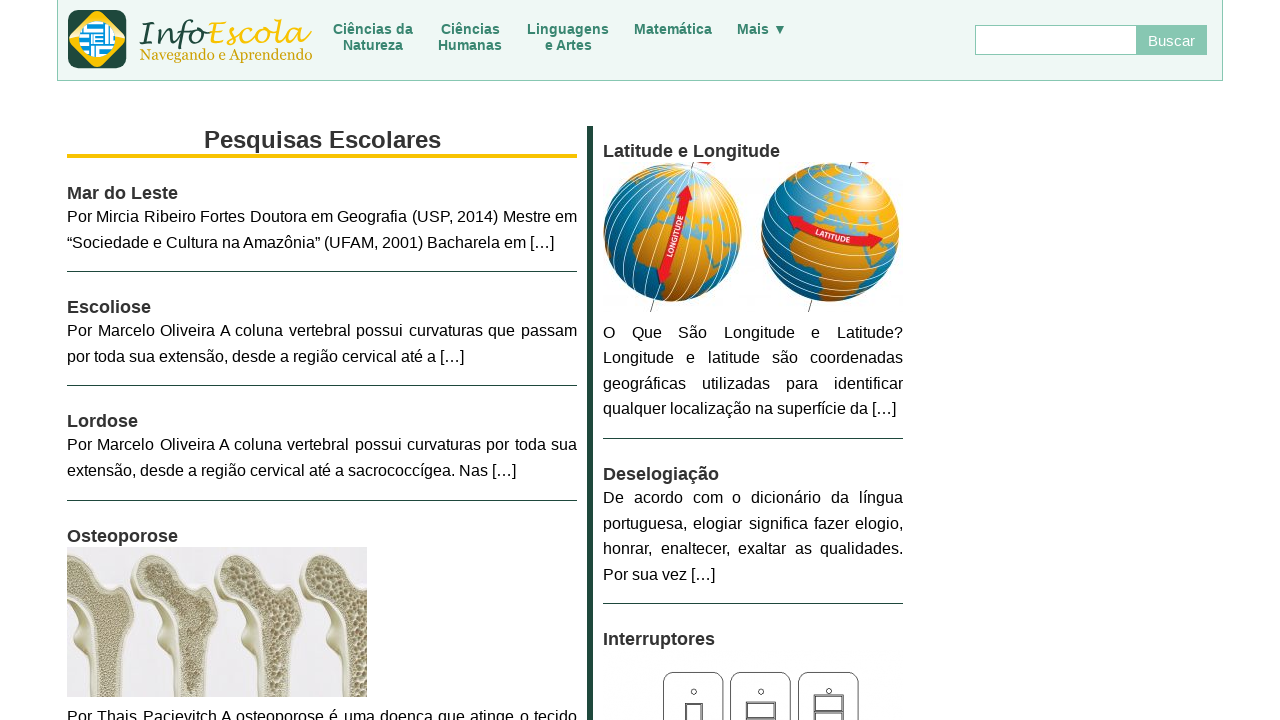

Verified page title matches expected InfoEscola title
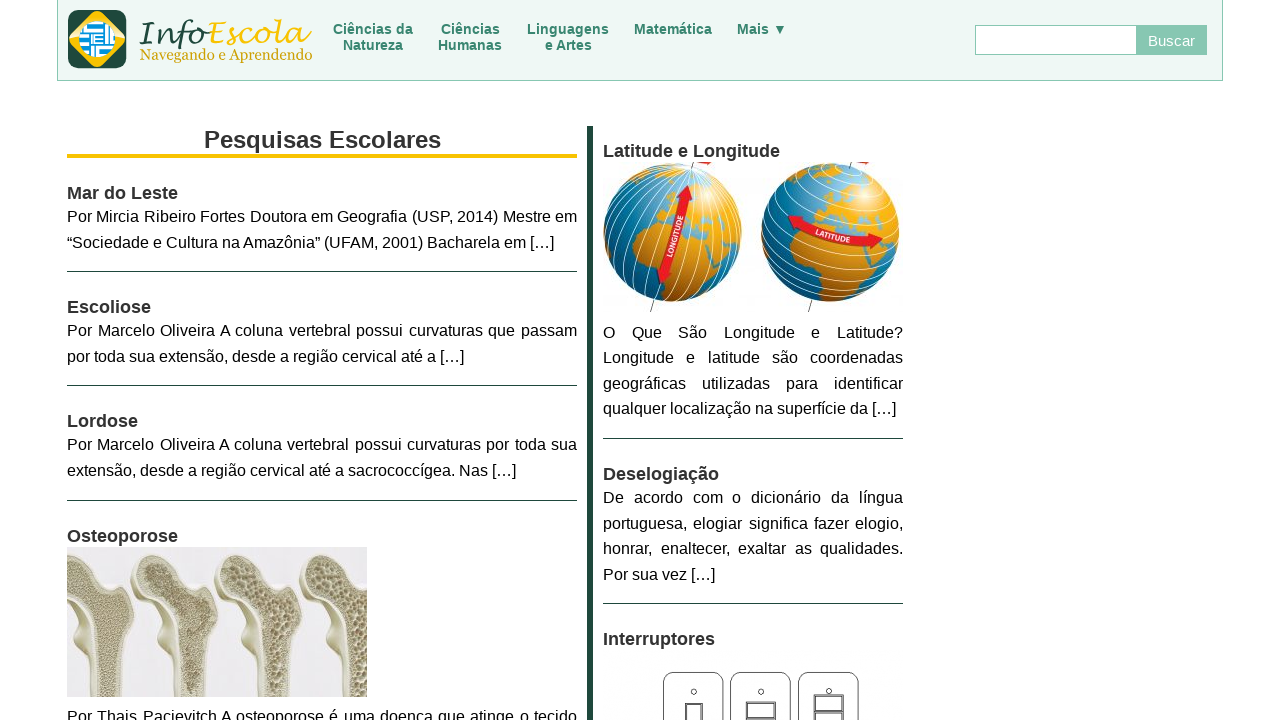

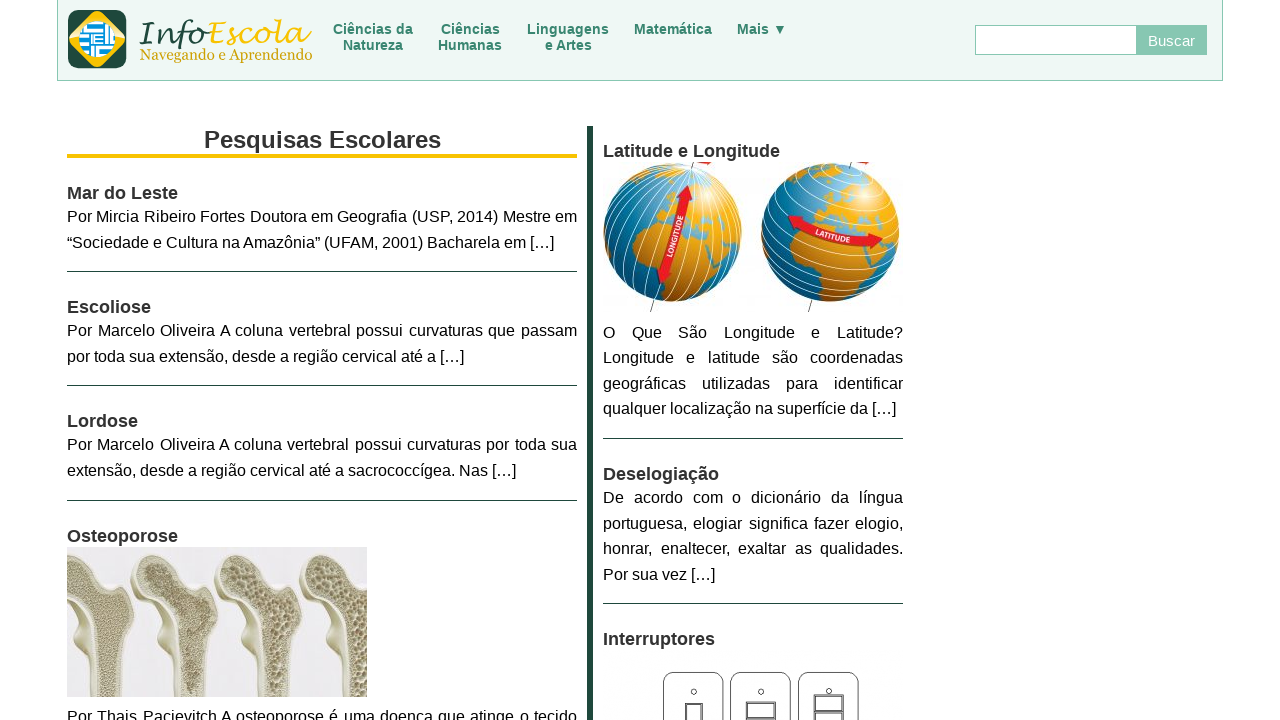